Tests double-click functionality on a button element and verifies that the correct confirmation message appears after the double-click action

Starting URL: https://demoqa.com/buttons

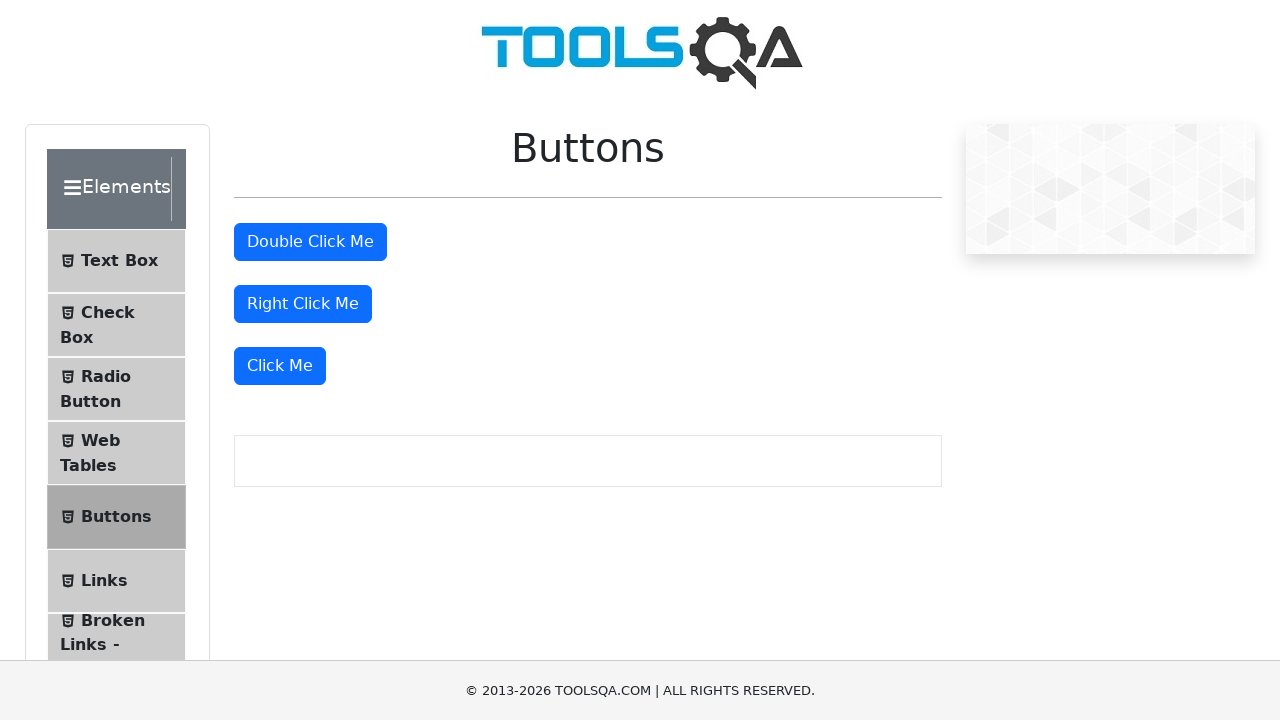

Double-clicked the double click button at (310, 242) on #doubleClickBtn
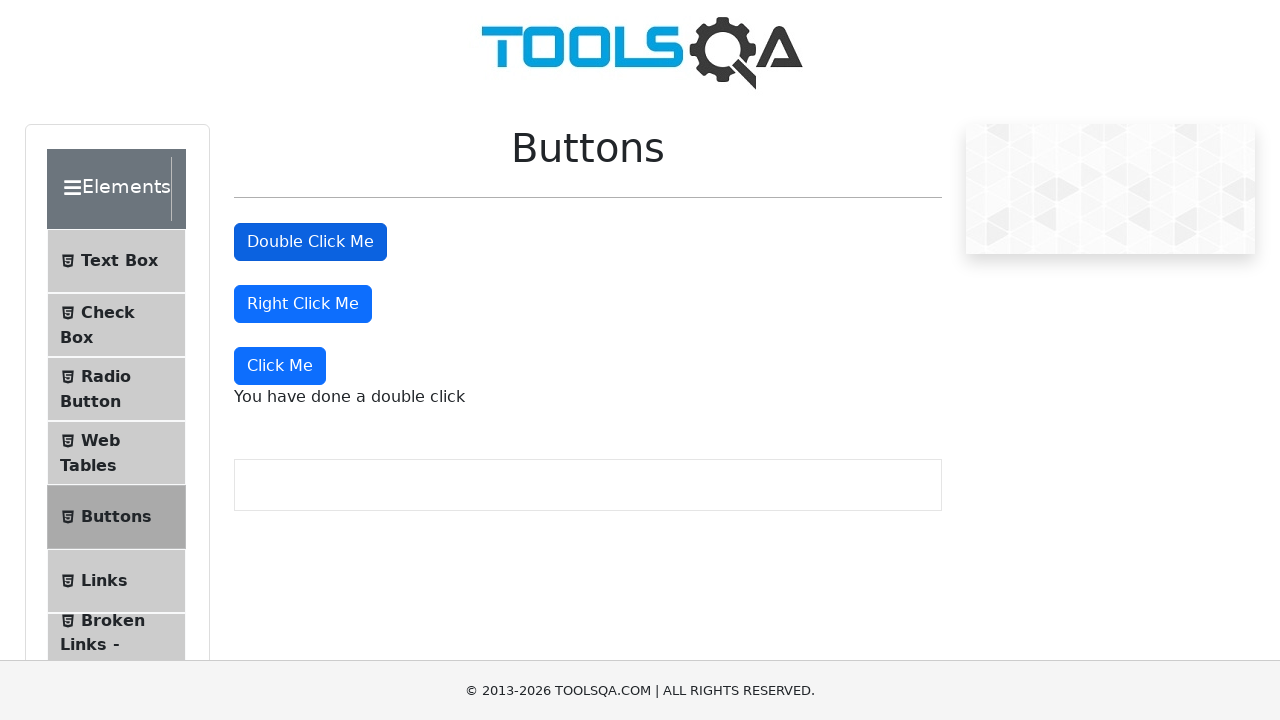

Double-click confirmation message appeared
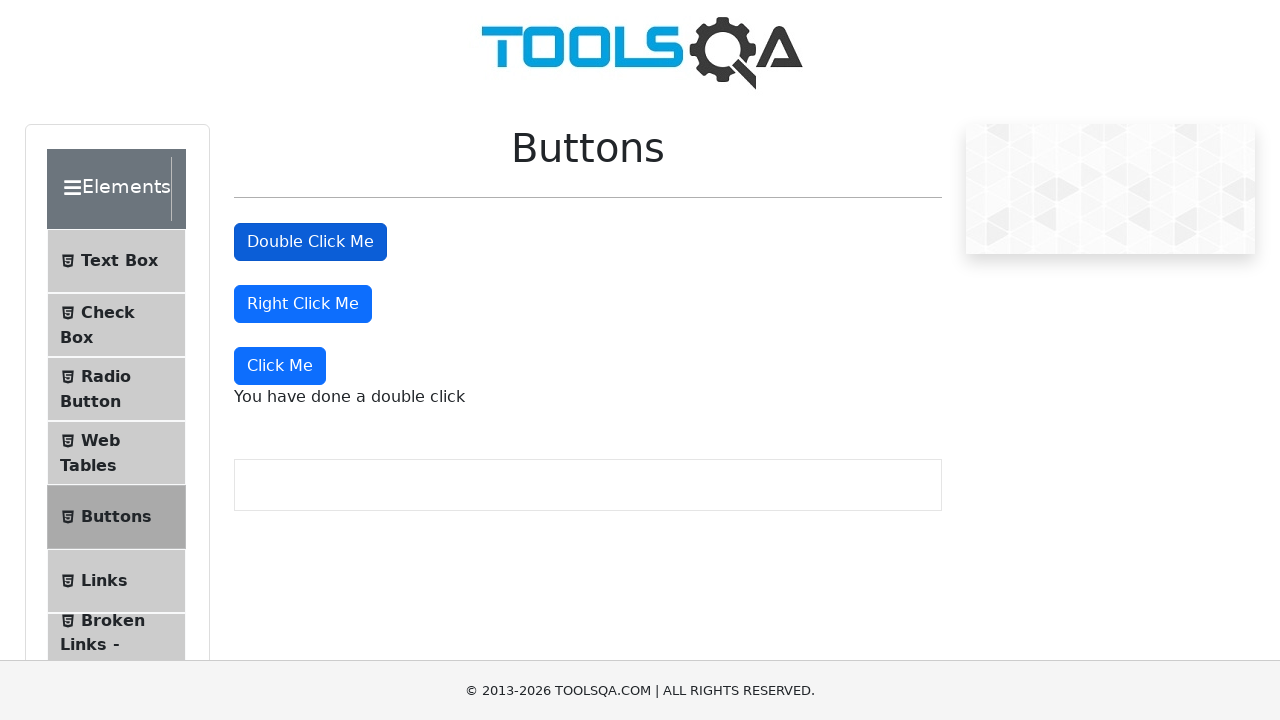

Verified confirmation message text is correct: 'You have done a double click'
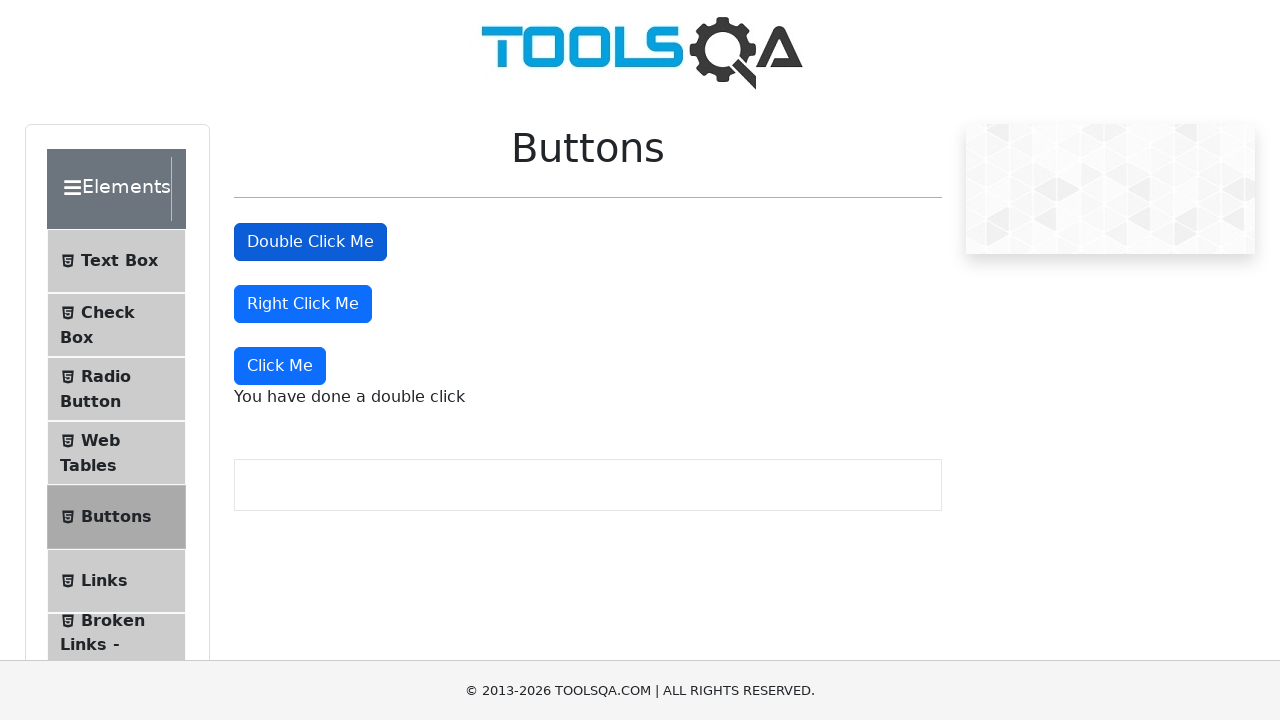

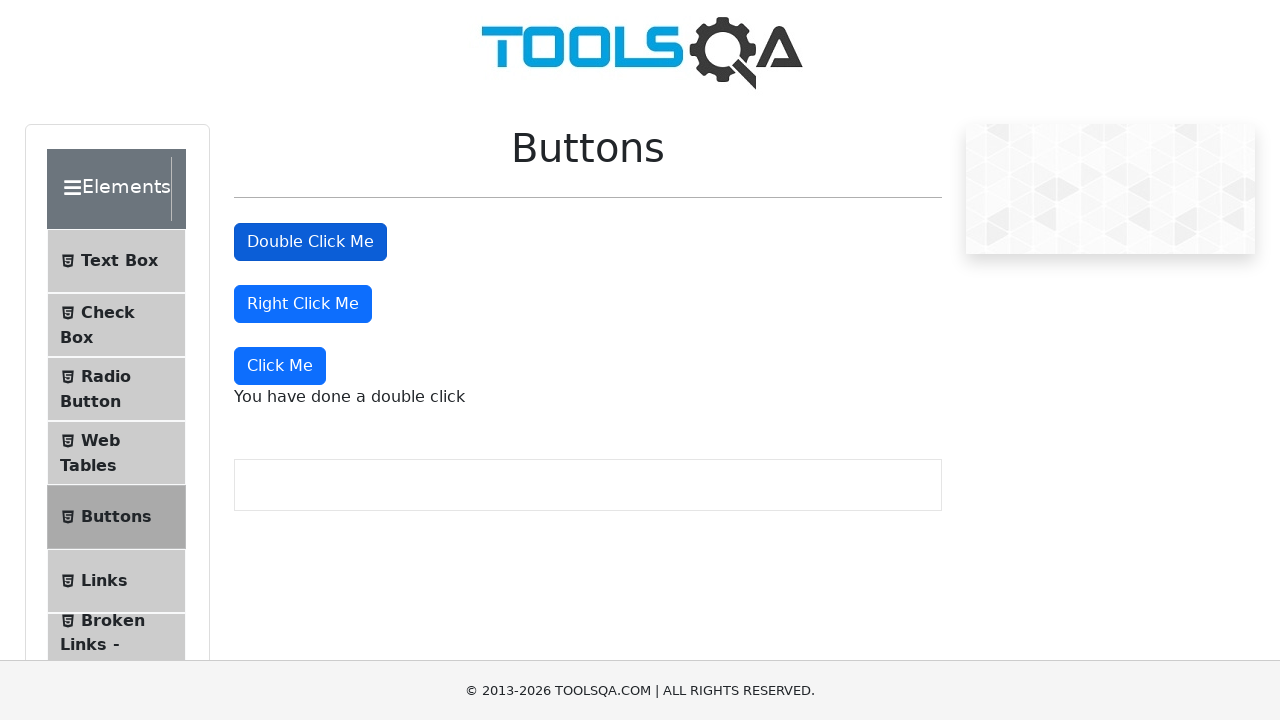